Tests a simple form submission by filling in personal information fields and verifying successful submission

Starting URL: https://v1.training-support.net/selenium/simple-form

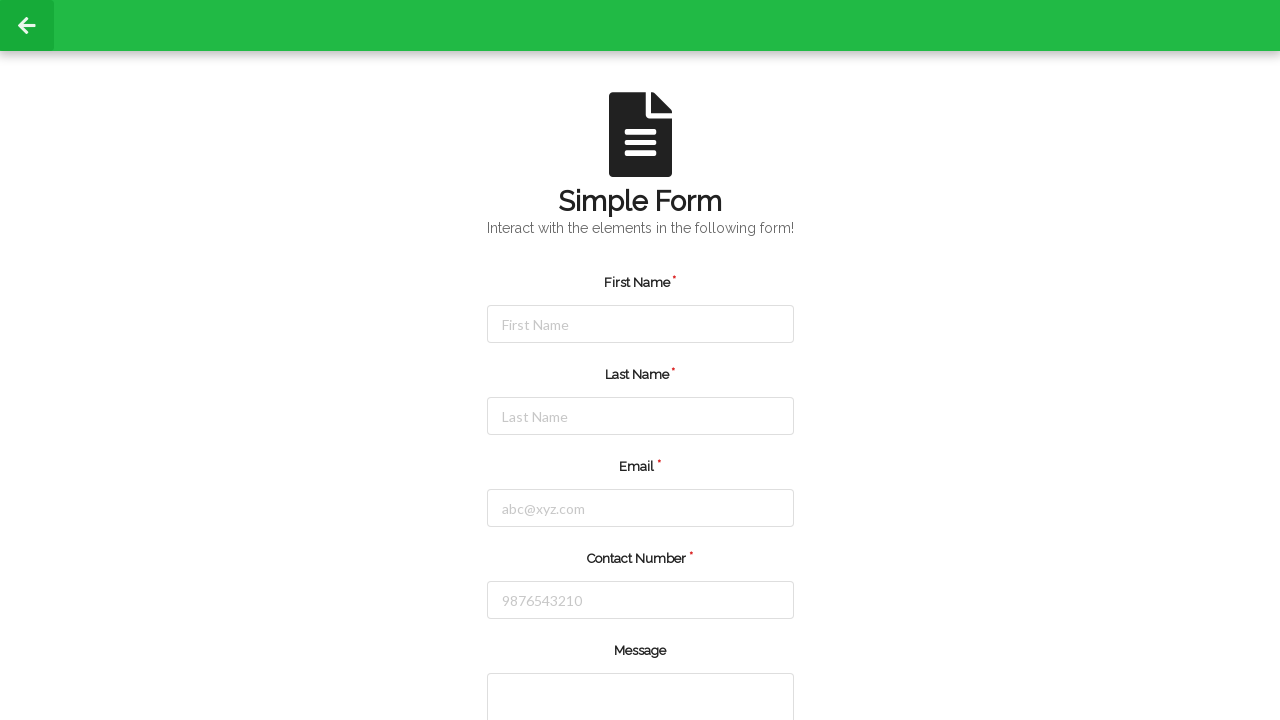

Filled in first name field with 'Shubham' on #firstName
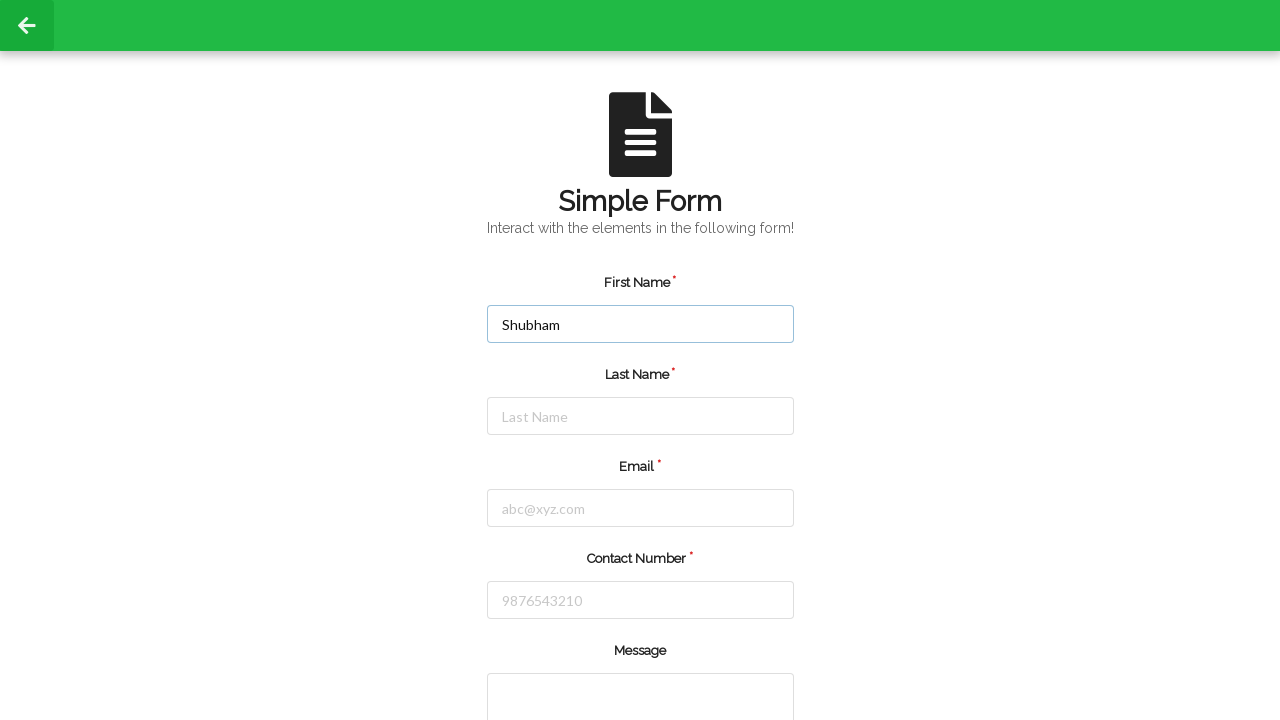

Filled in last name field with 'Darkunde' on #lastName
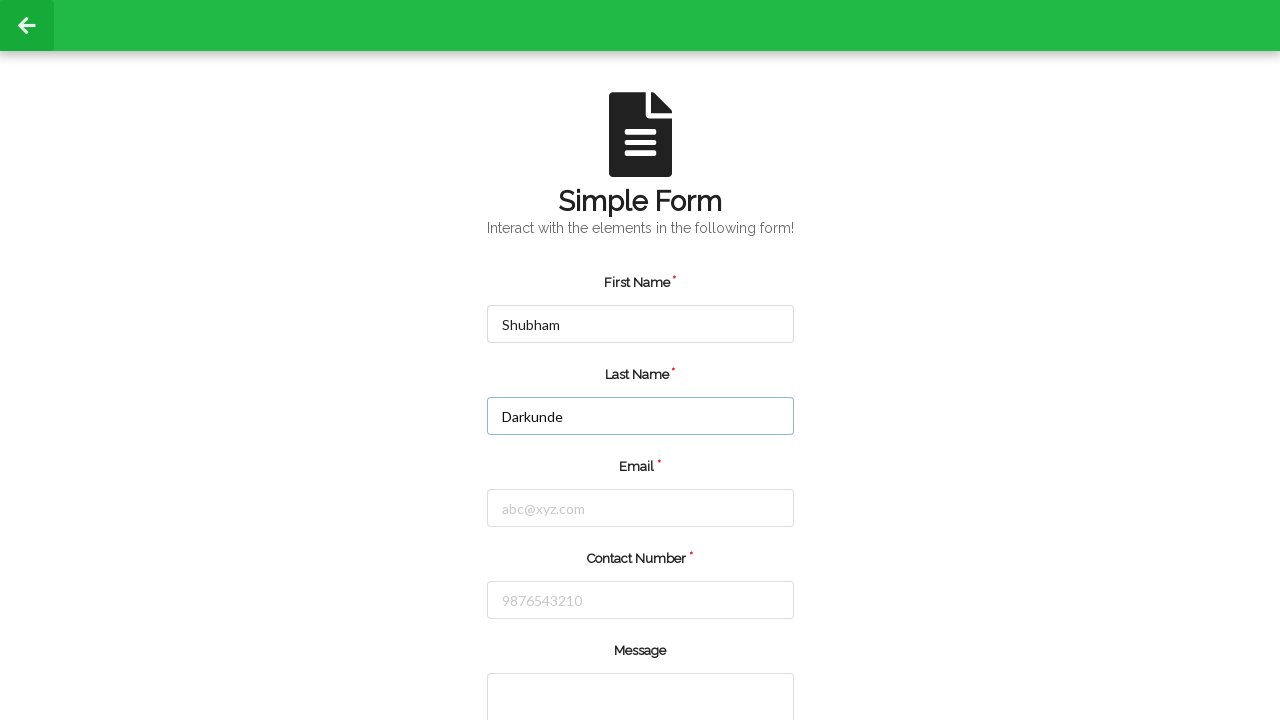

Filled in email field with 'darkundeshubham@gmail.com' on #email
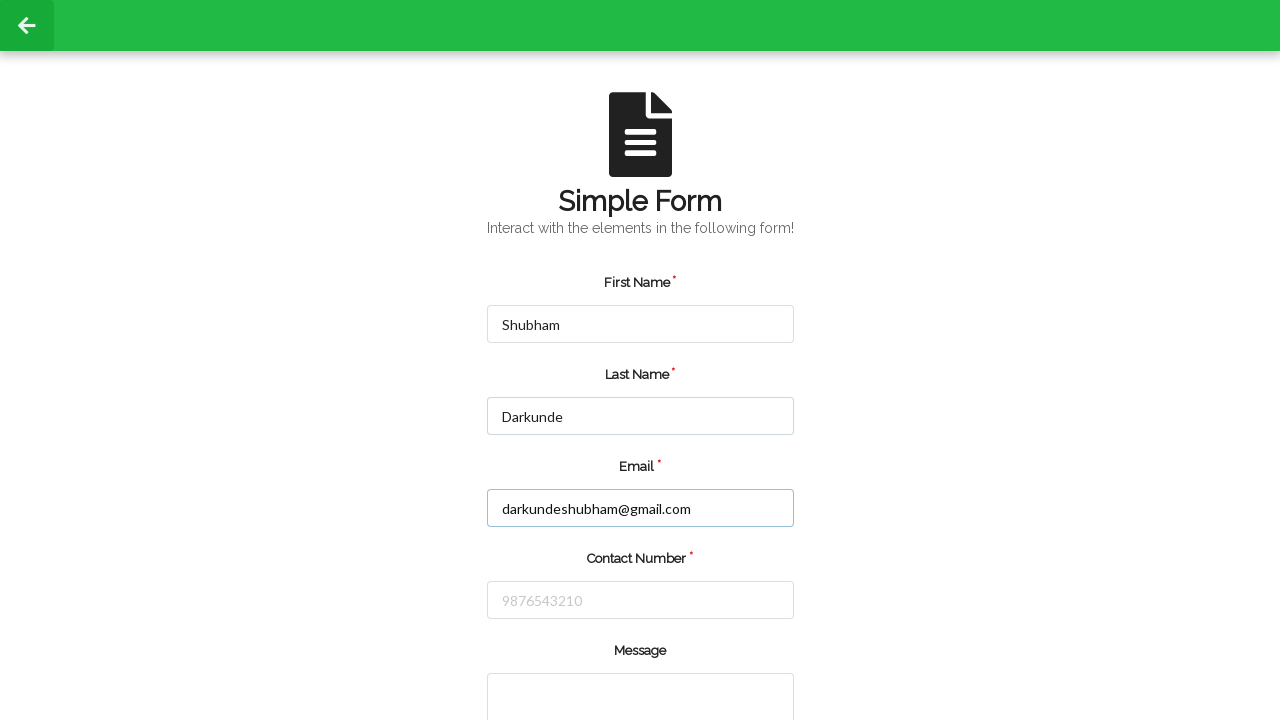

Filled in phone number field with '8856097872' on #number
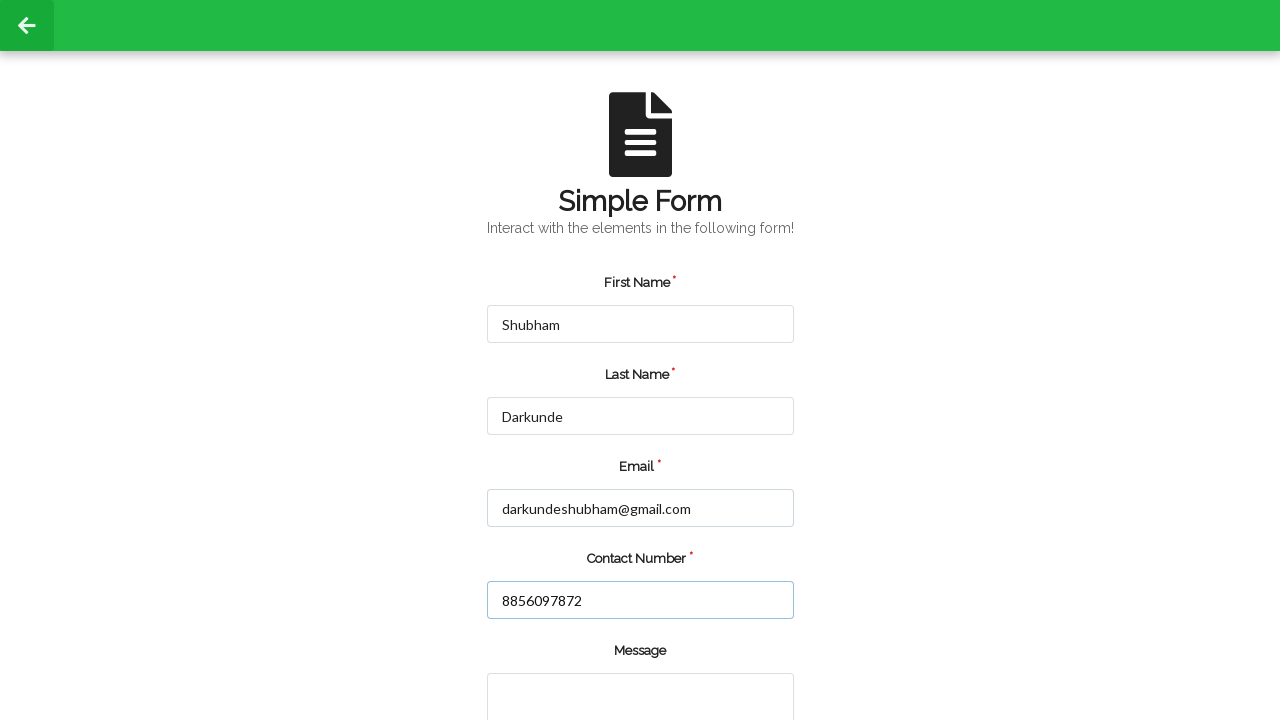

Filled in message textarea with 'Hi I am Shubham....' on textarea
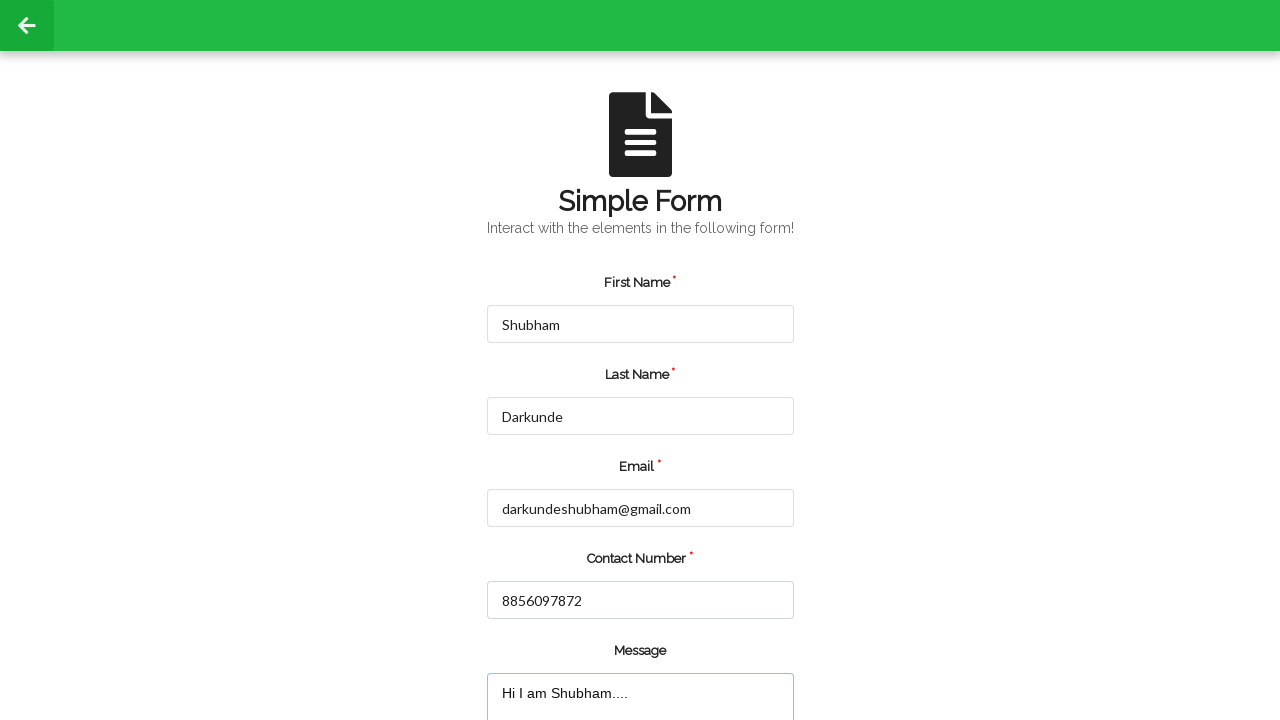

Clicked submit button to submit the form at (558, 660) on input[value="submit"]
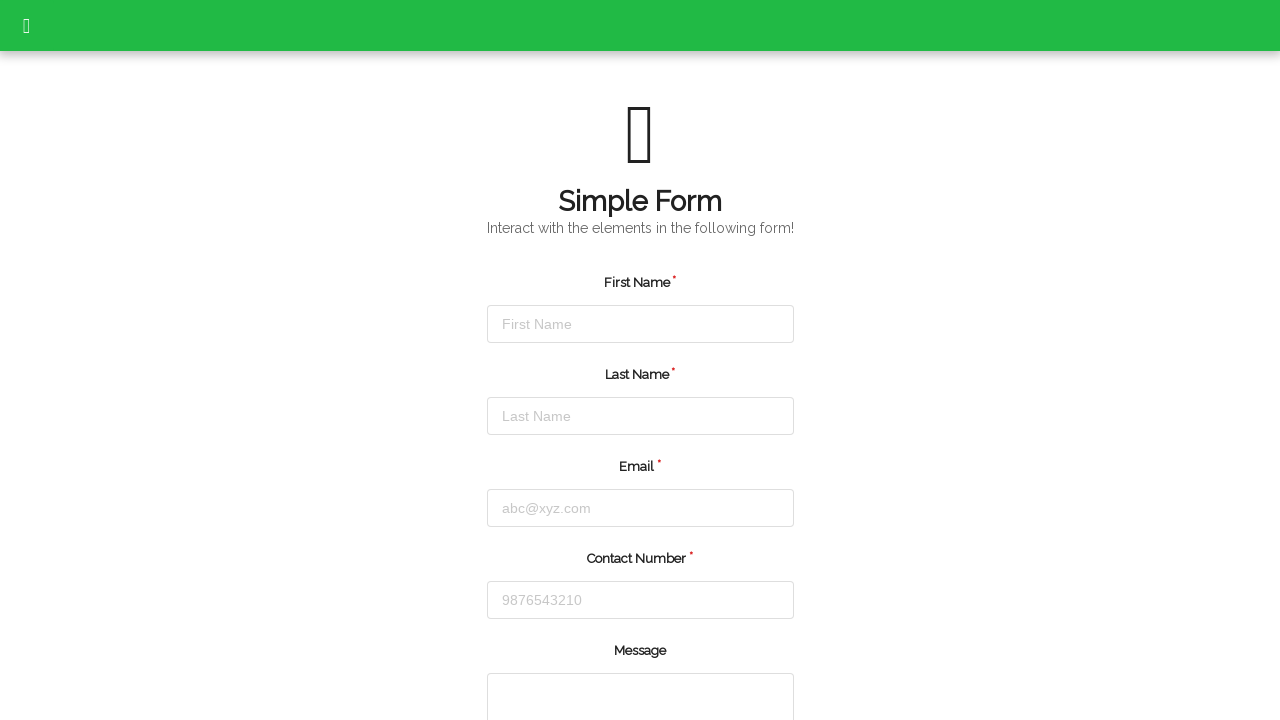

Accepted confirmation dialog
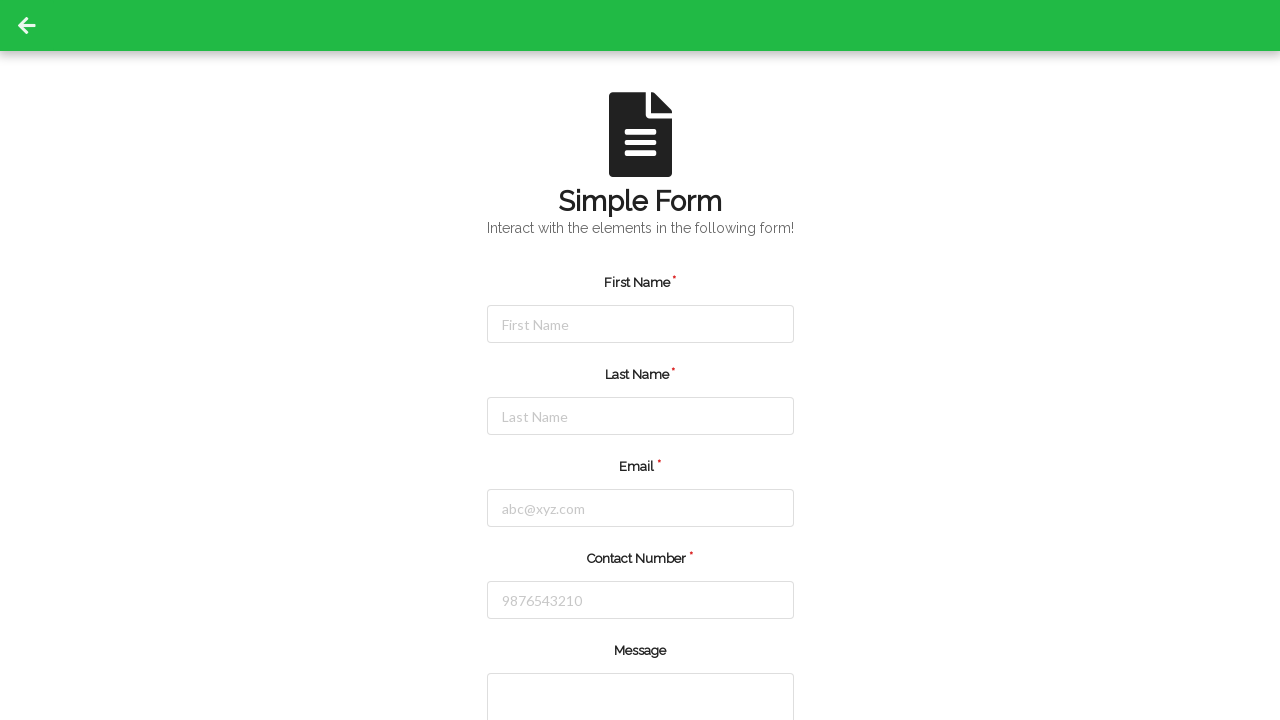

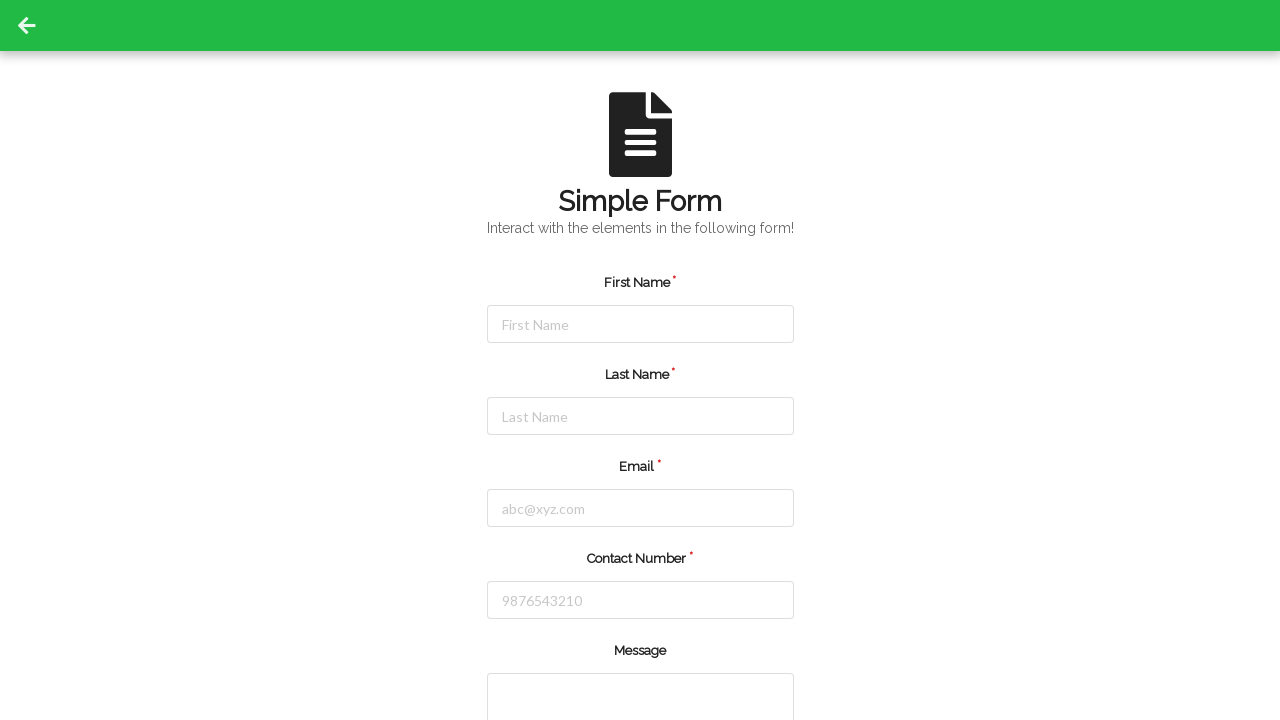